Tests that a single added element can be deleted

Starting URL: https://the-internet.herokuapp.com/add_remove_elements/

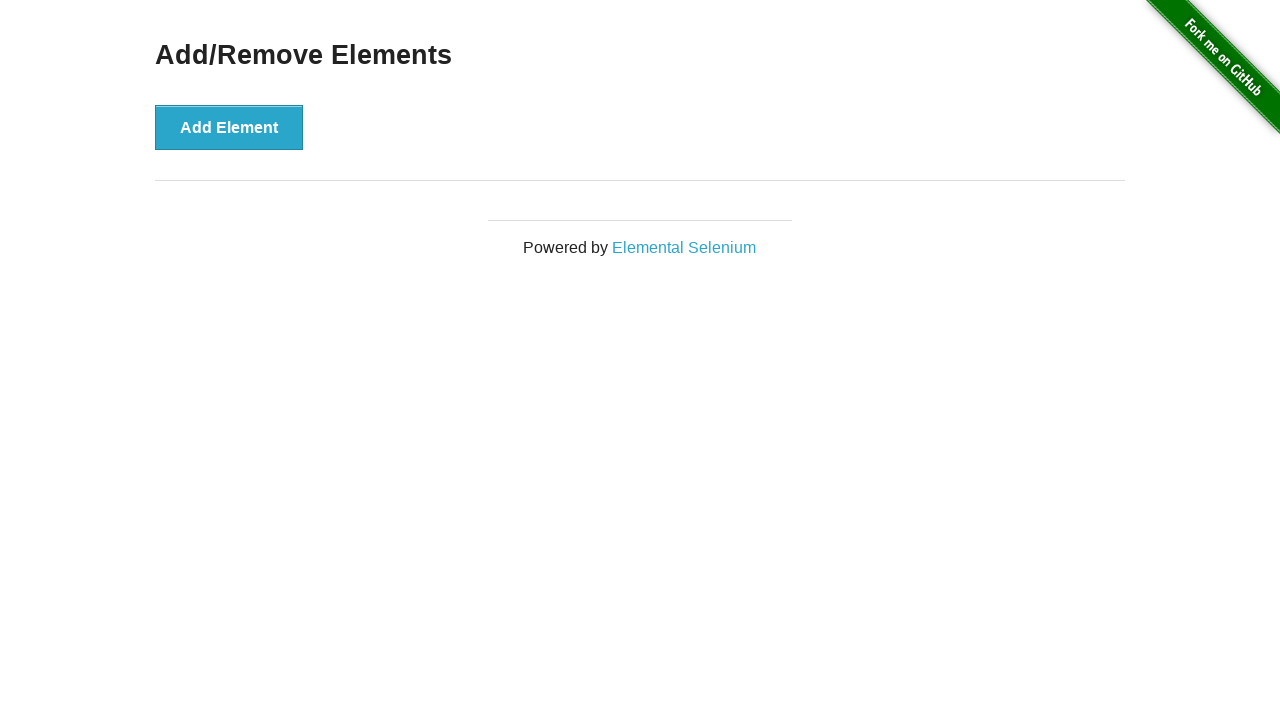

Clicked Add Element button to create a new element at (229, 127) on button[onclick='addElement()']
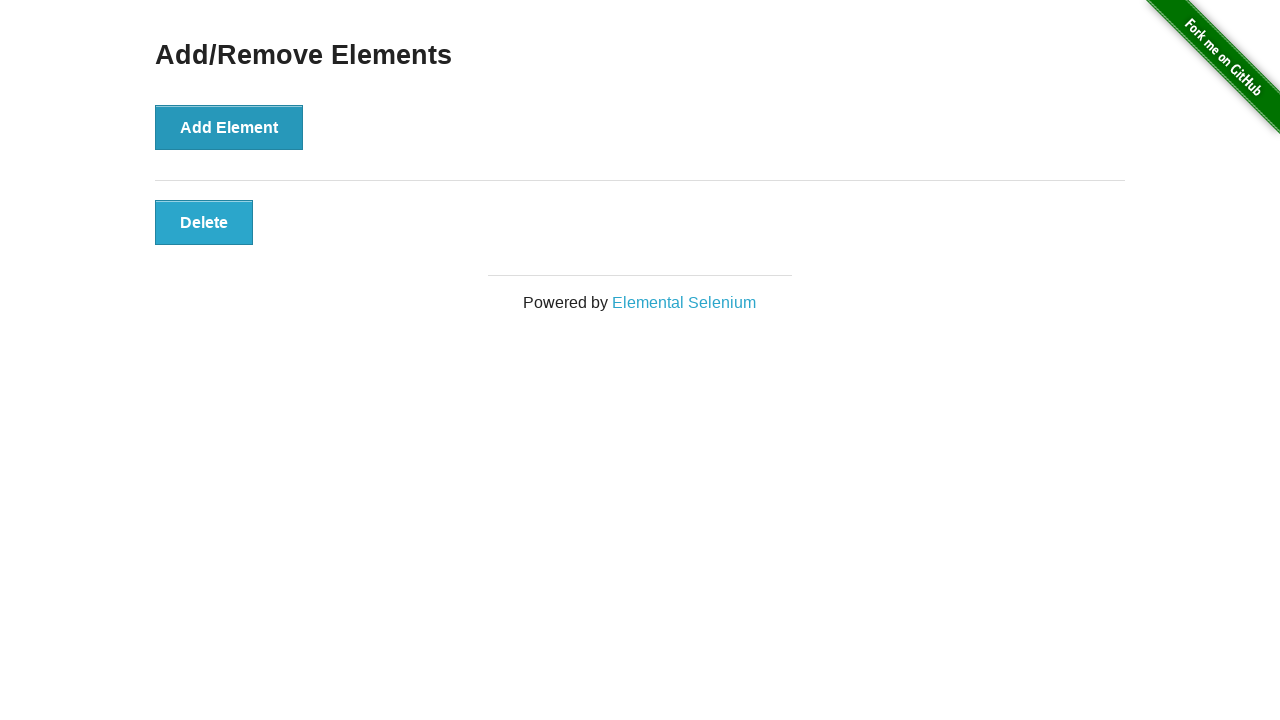

Clicked the delete button on the added element at (204, 222) on button.added-manually >> nth=0
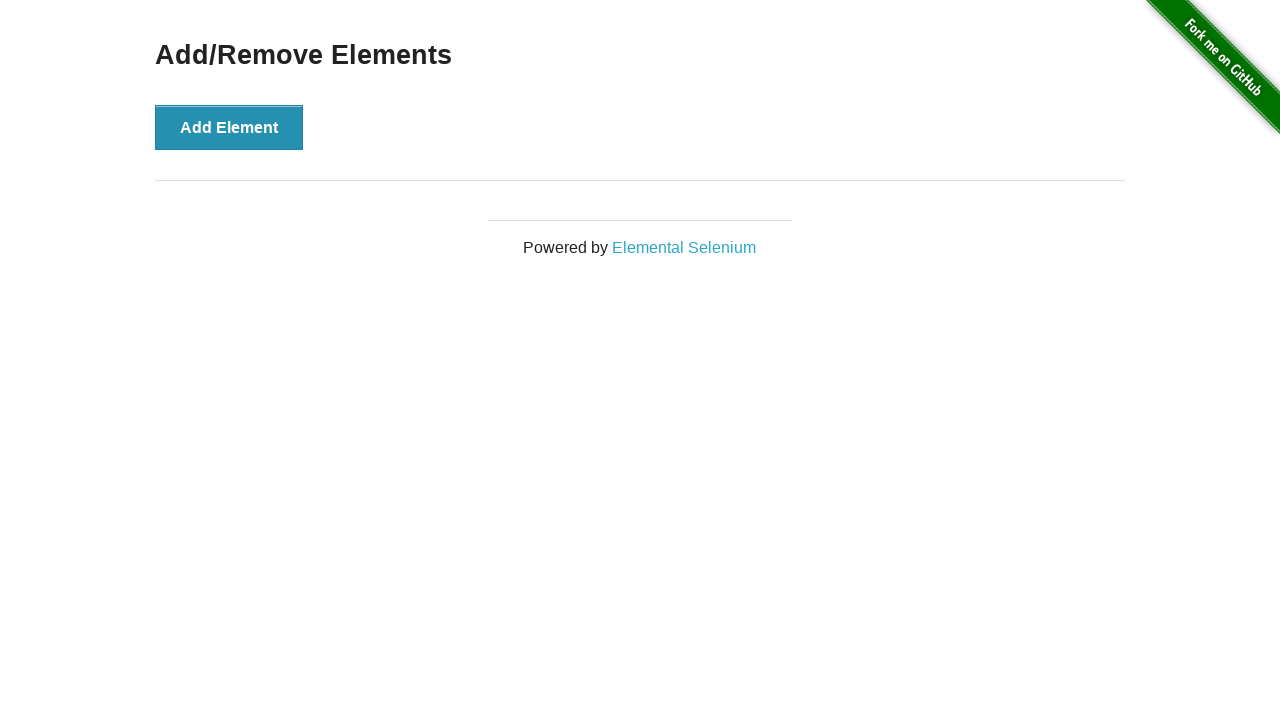

Verified that no delete buttons remain - element successfully deleted
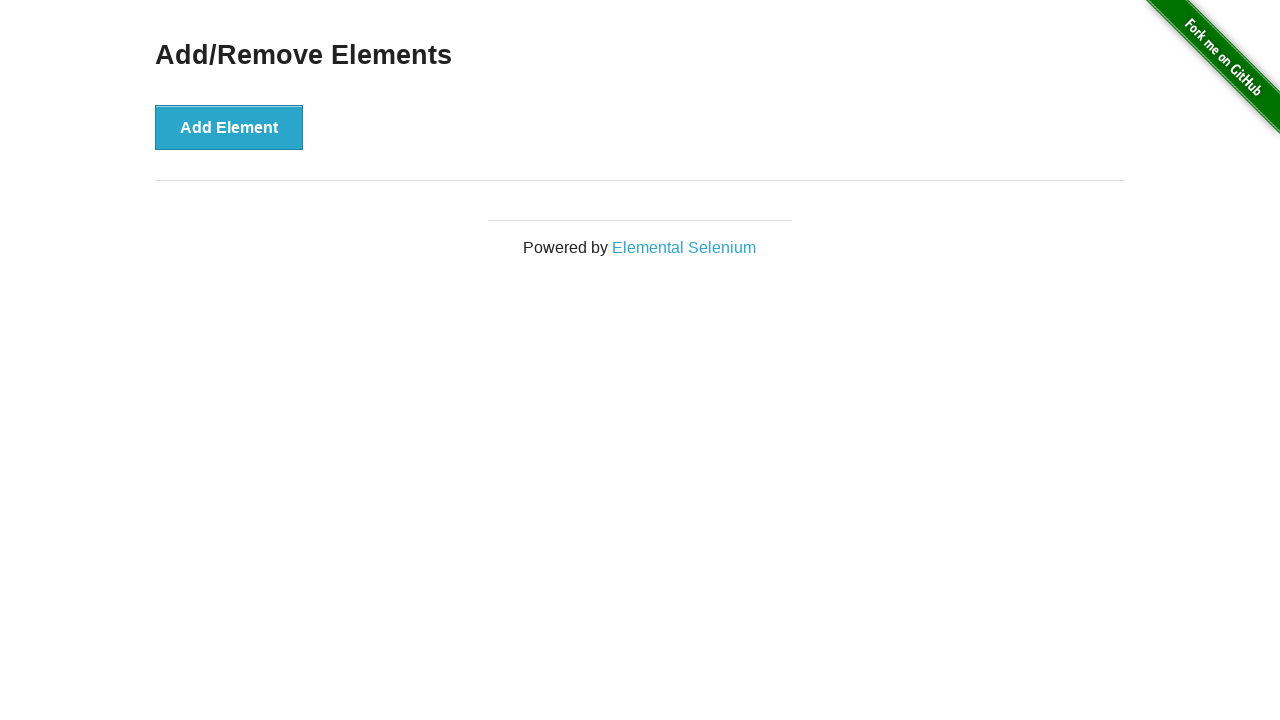

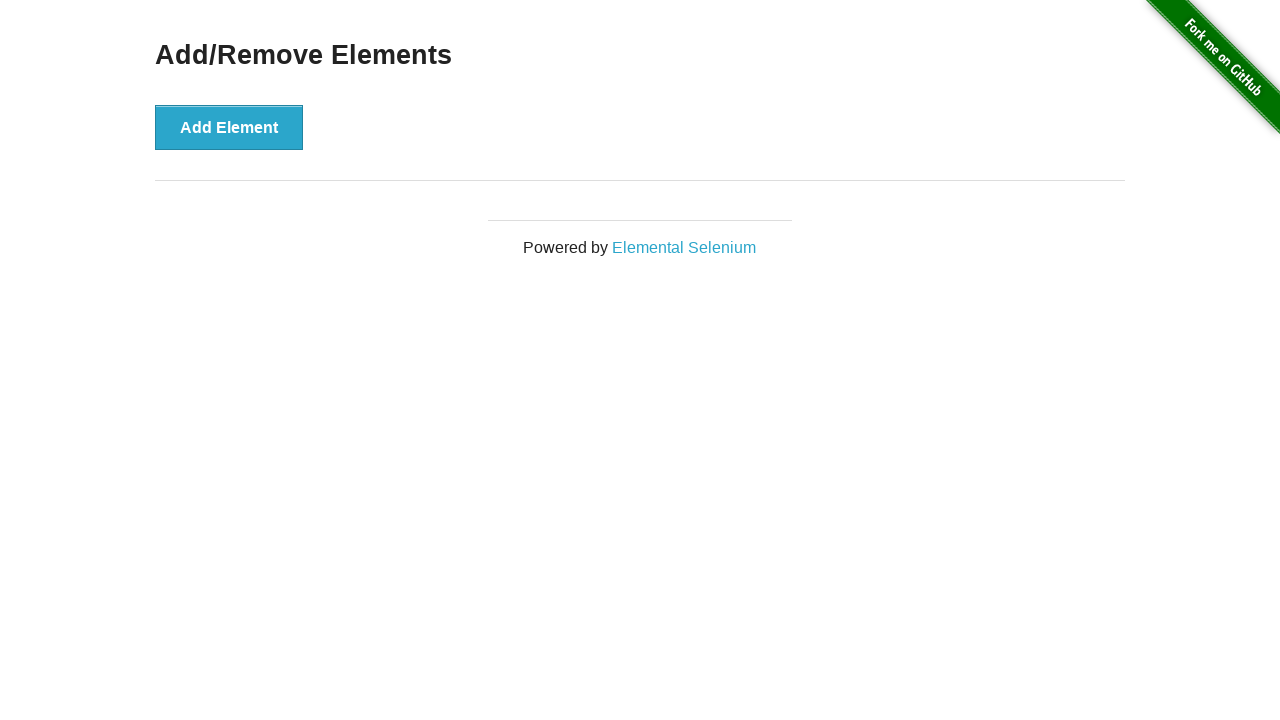